Navigates to a Turkish coffee website and verifies the page loads by checking the URL and title are accessible

Starting URL: https://www.kahve.com/

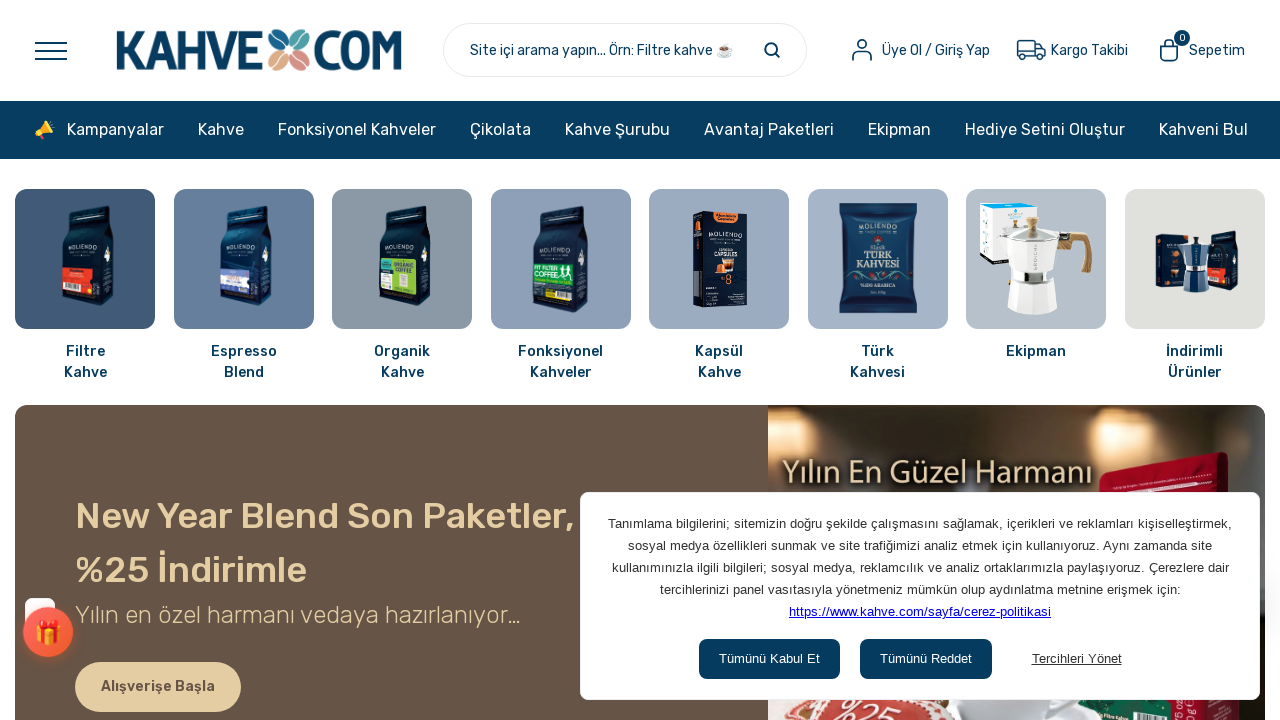

Waited for page to reach domcontentloaded state
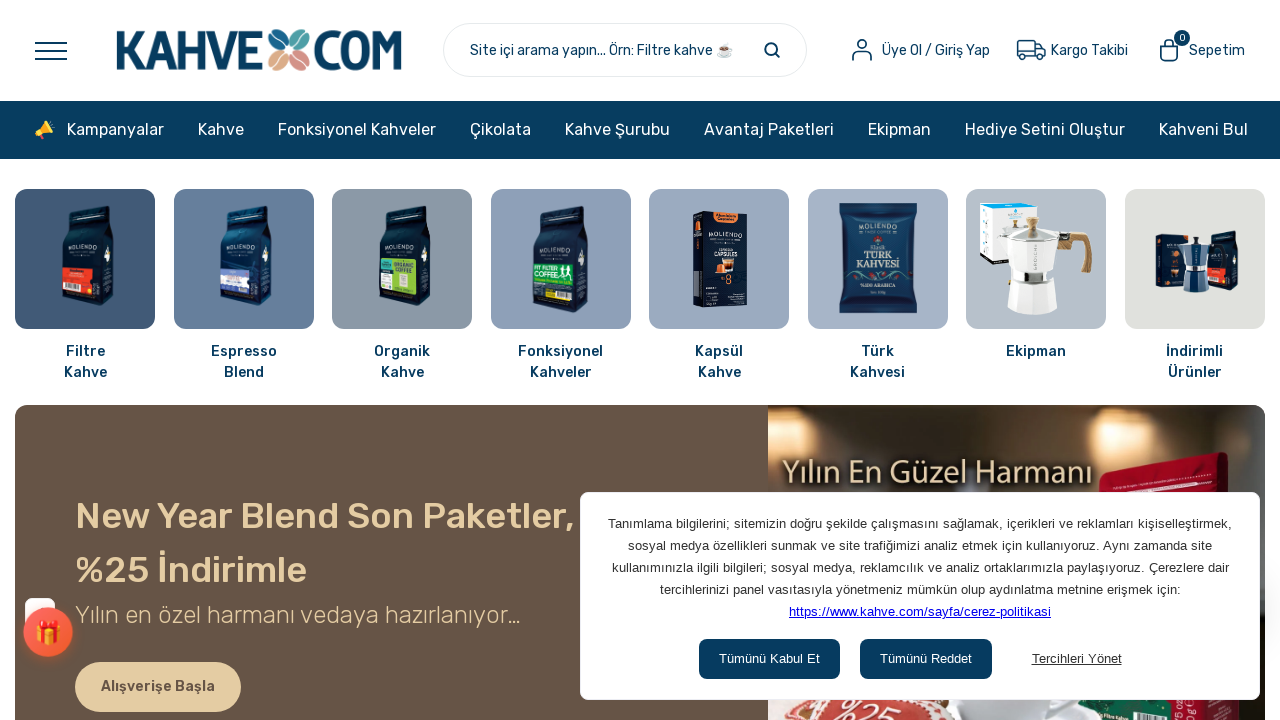

Retrieved page title: Kahve.com: En İyi Kahve Çeşitleri ve Kahve Ekipmanları
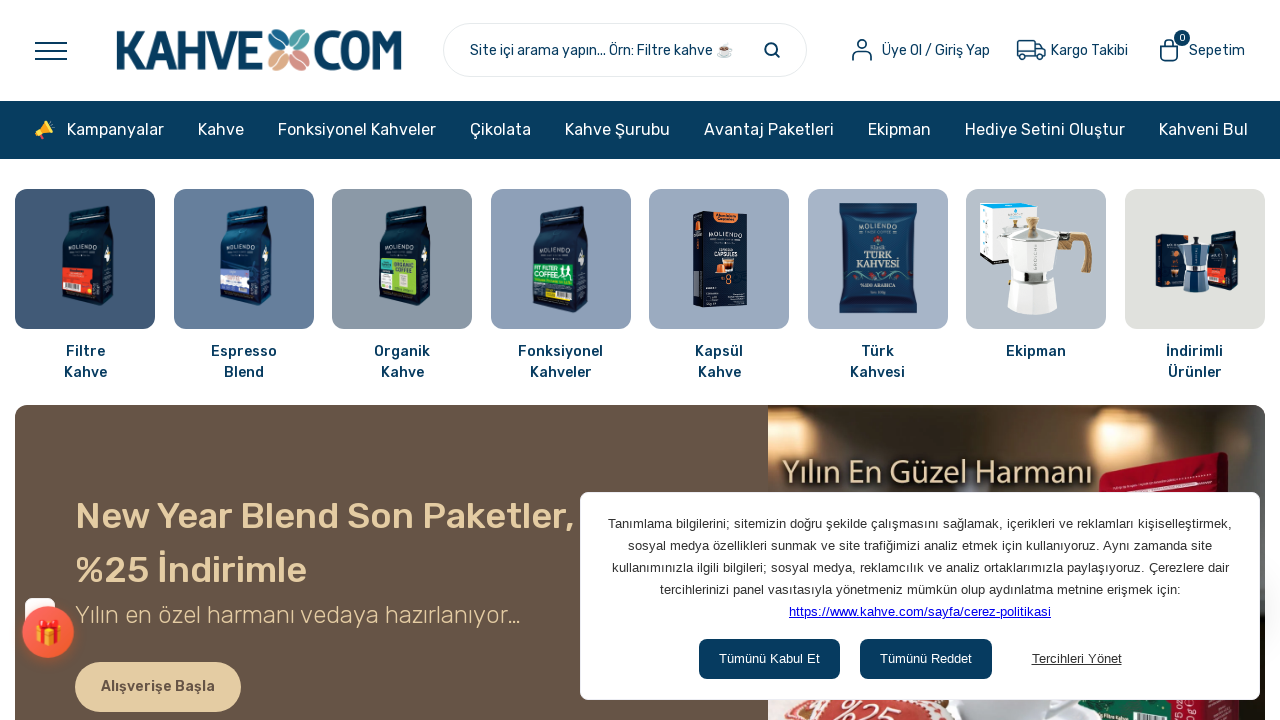

Retrieved current URL: https://www.kahve.com/
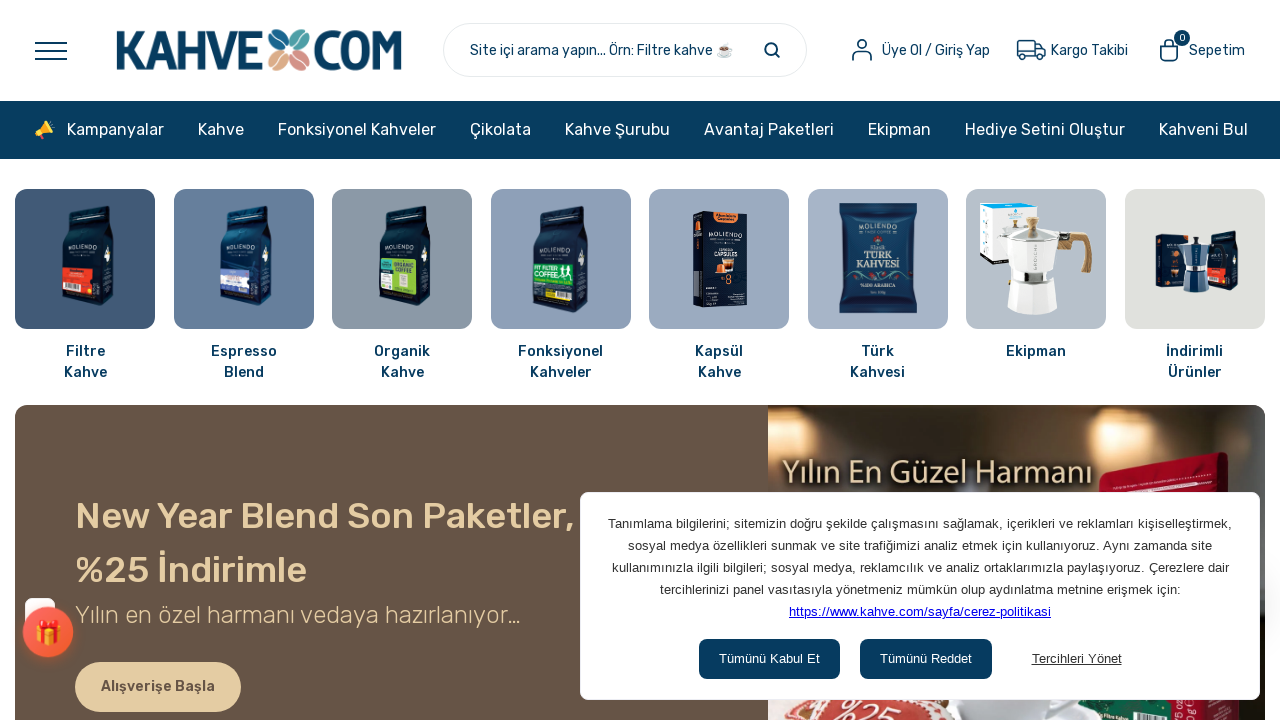

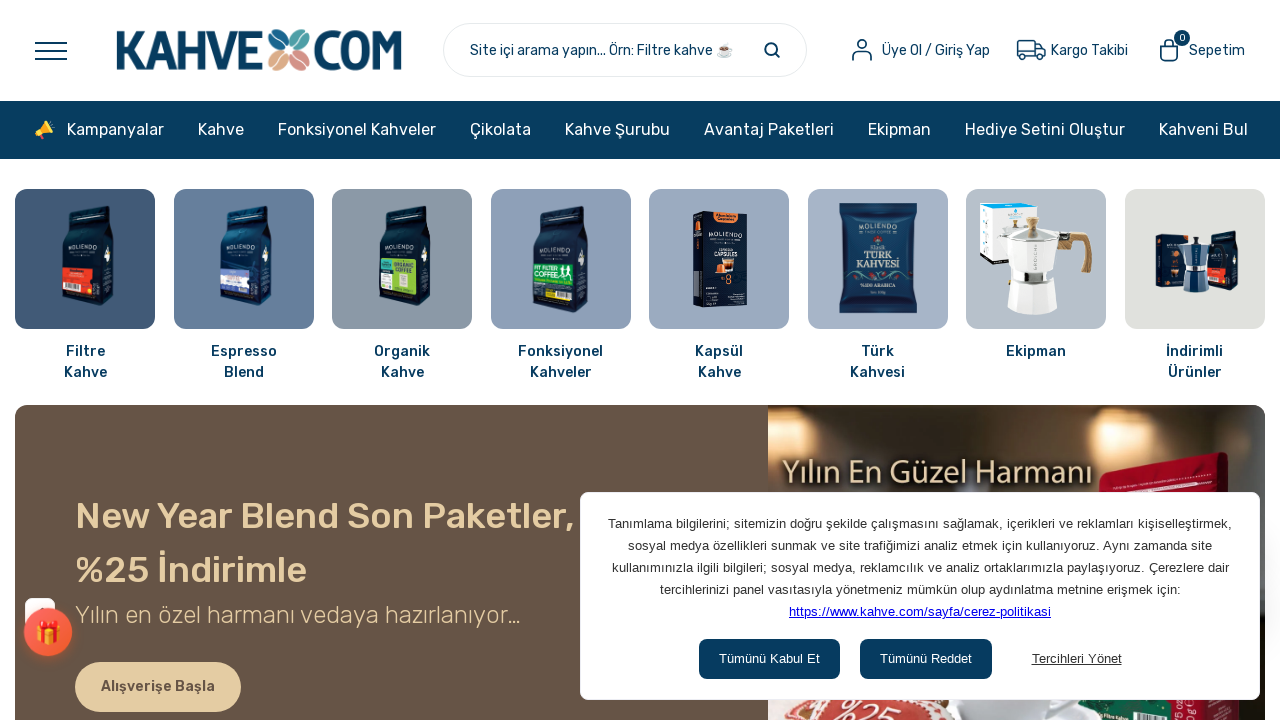